Adds multiple people via localStorage and verifies they appear in correct order (Ana, Bruno, Clara)

Starting URL: https://tc-1-final-parte1.vercel.app/tabelaCadastro.html

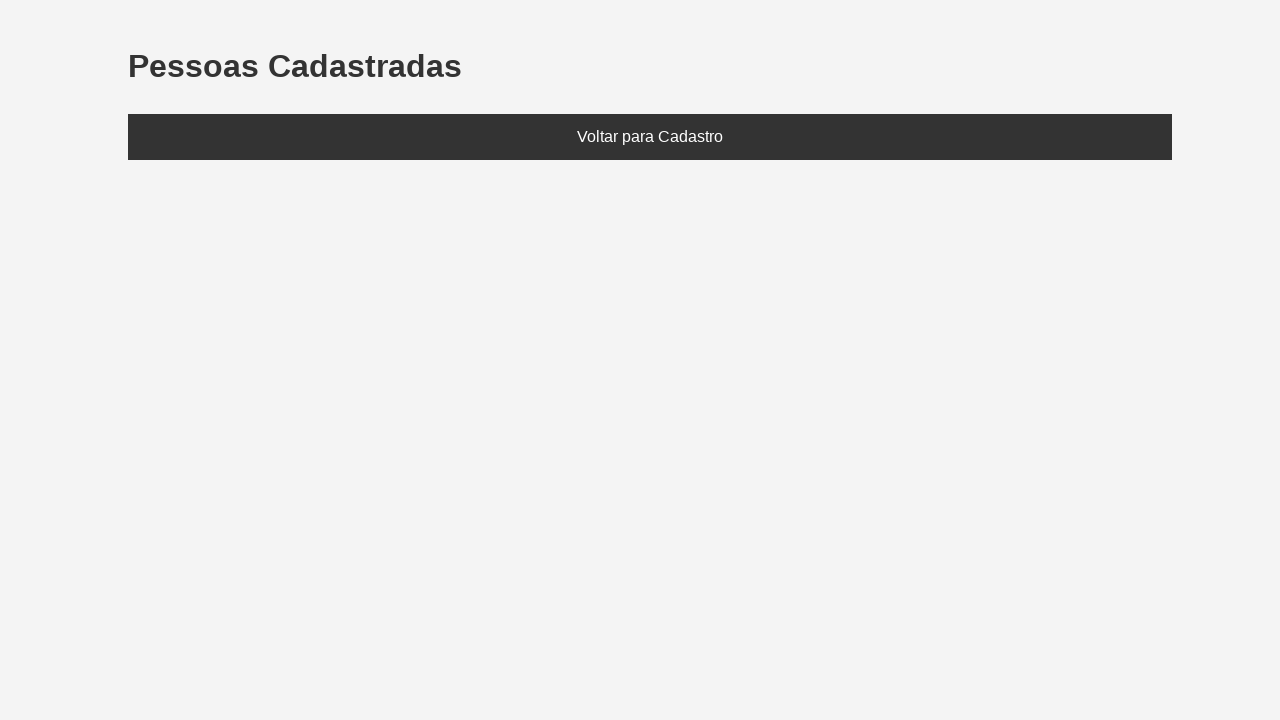

Set localStorage with three people: Ana (20), Bruno (25), Clara (30)
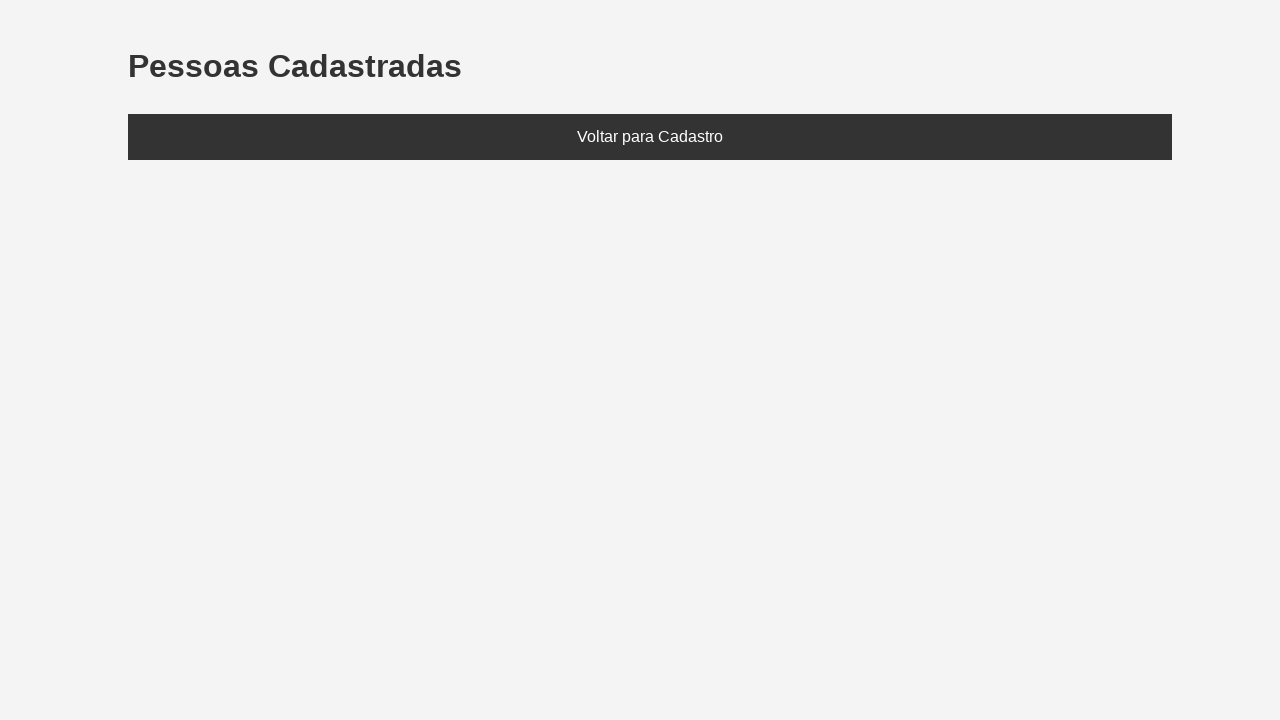

Reloaded page to load localStorage data
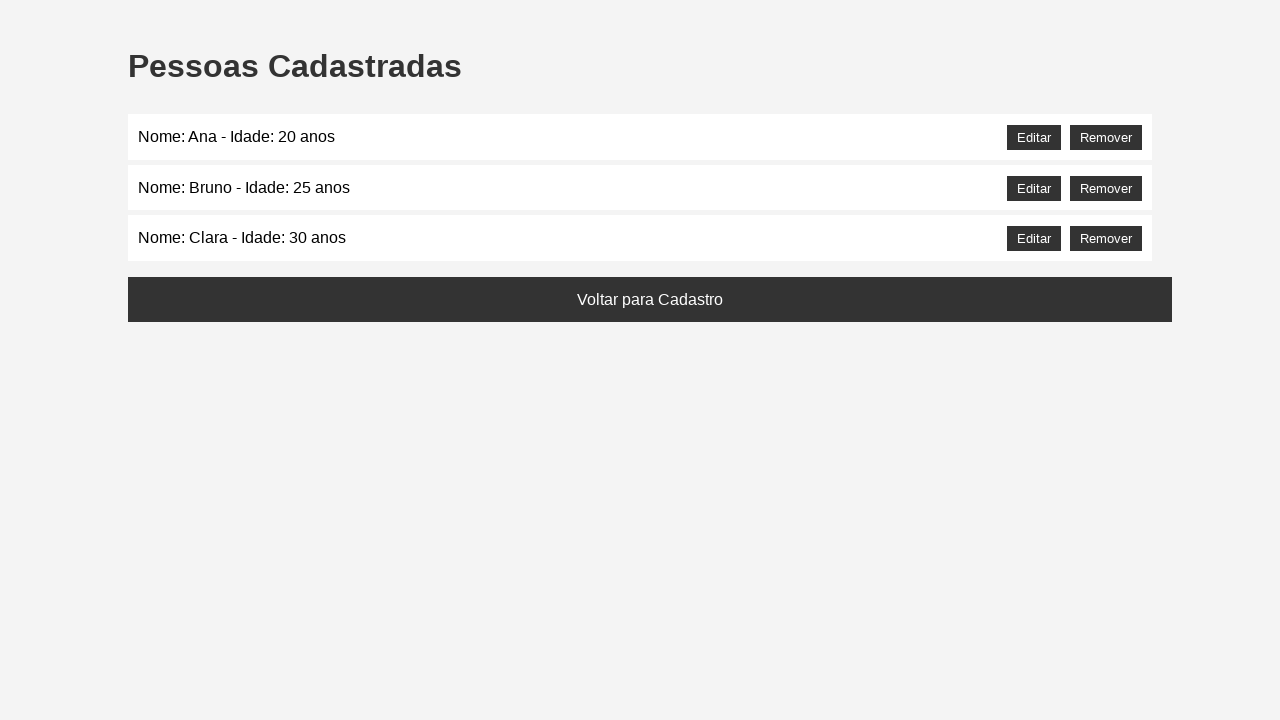

Retrieved text content from people list
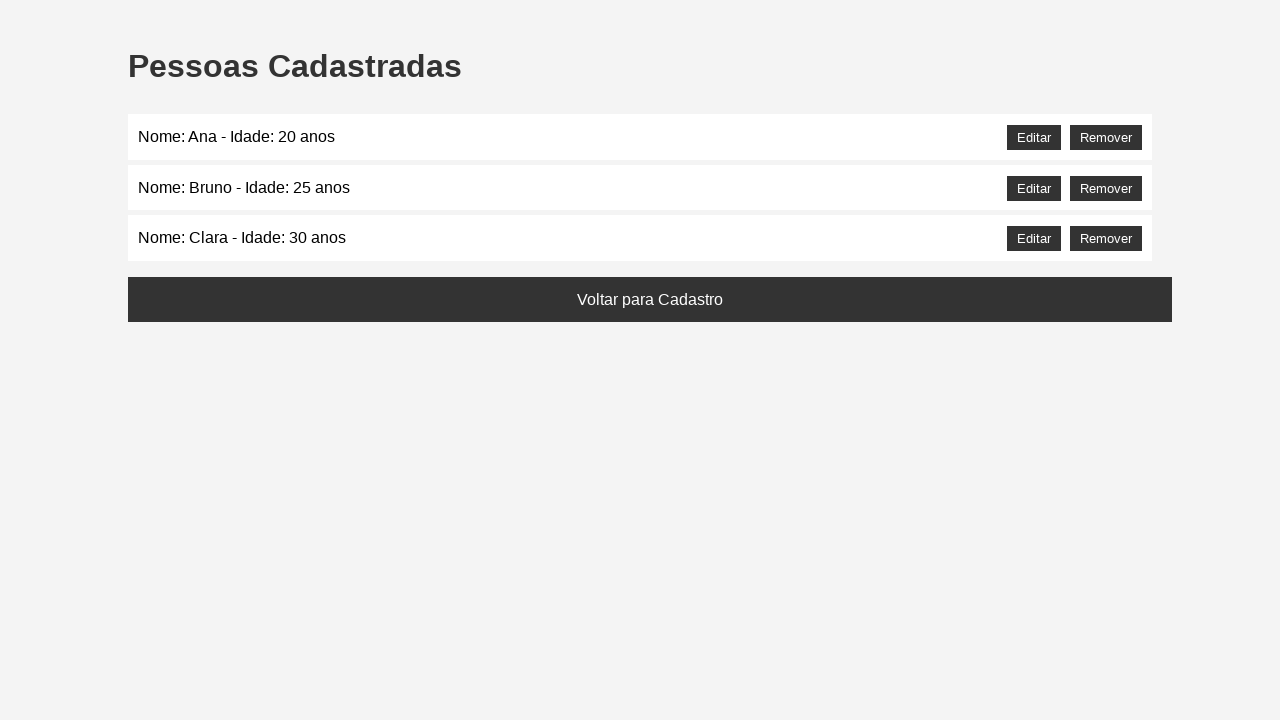

Found Ana at index position in list text
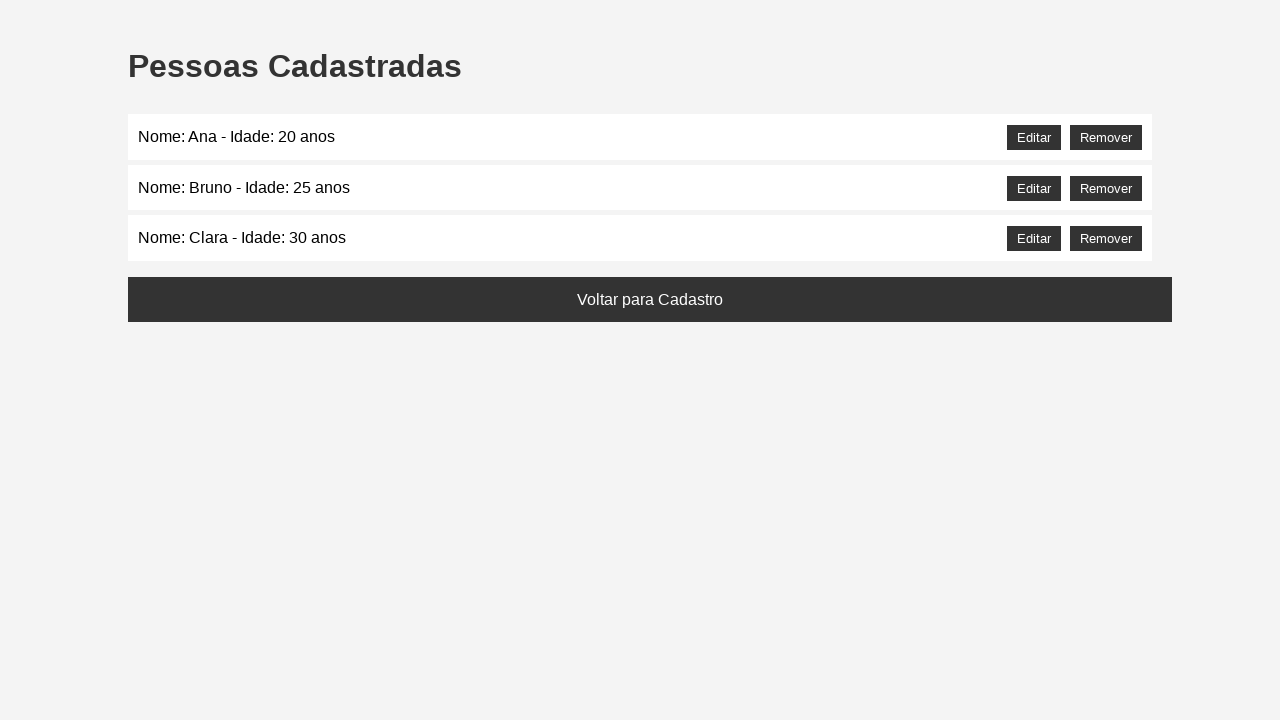

Found Bruno at index position in list text
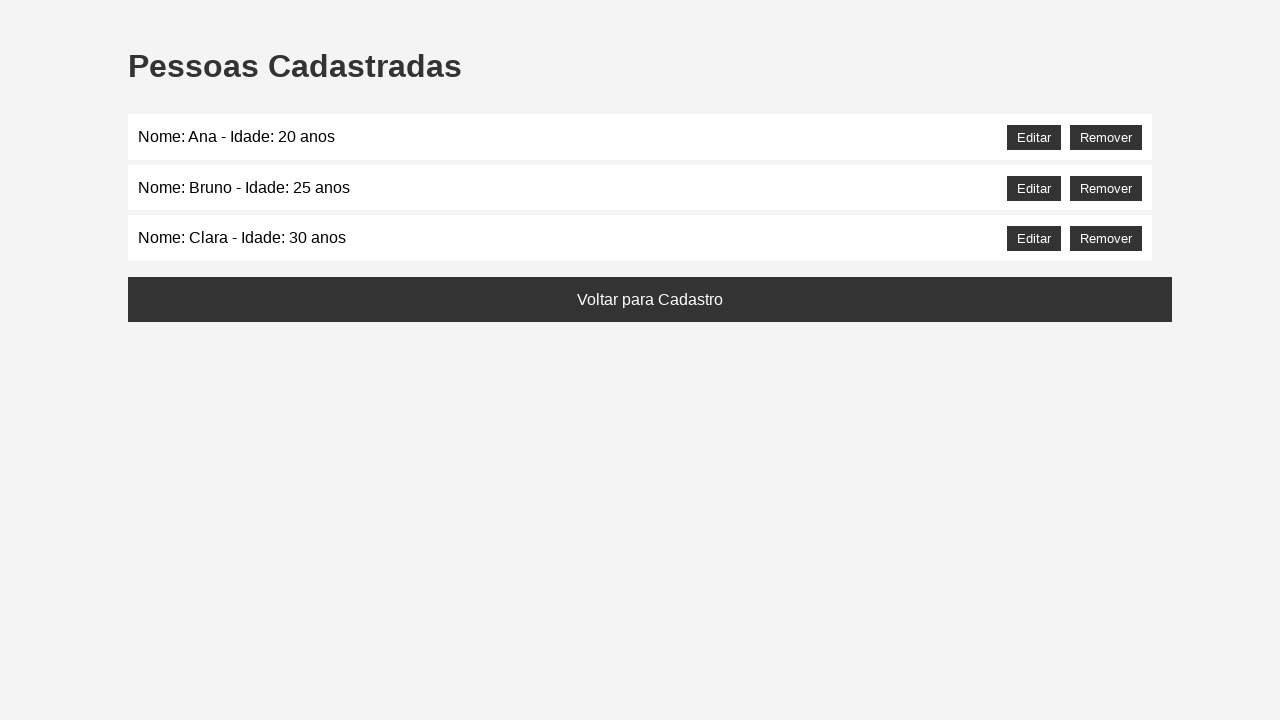

Found Clara at index position in list text
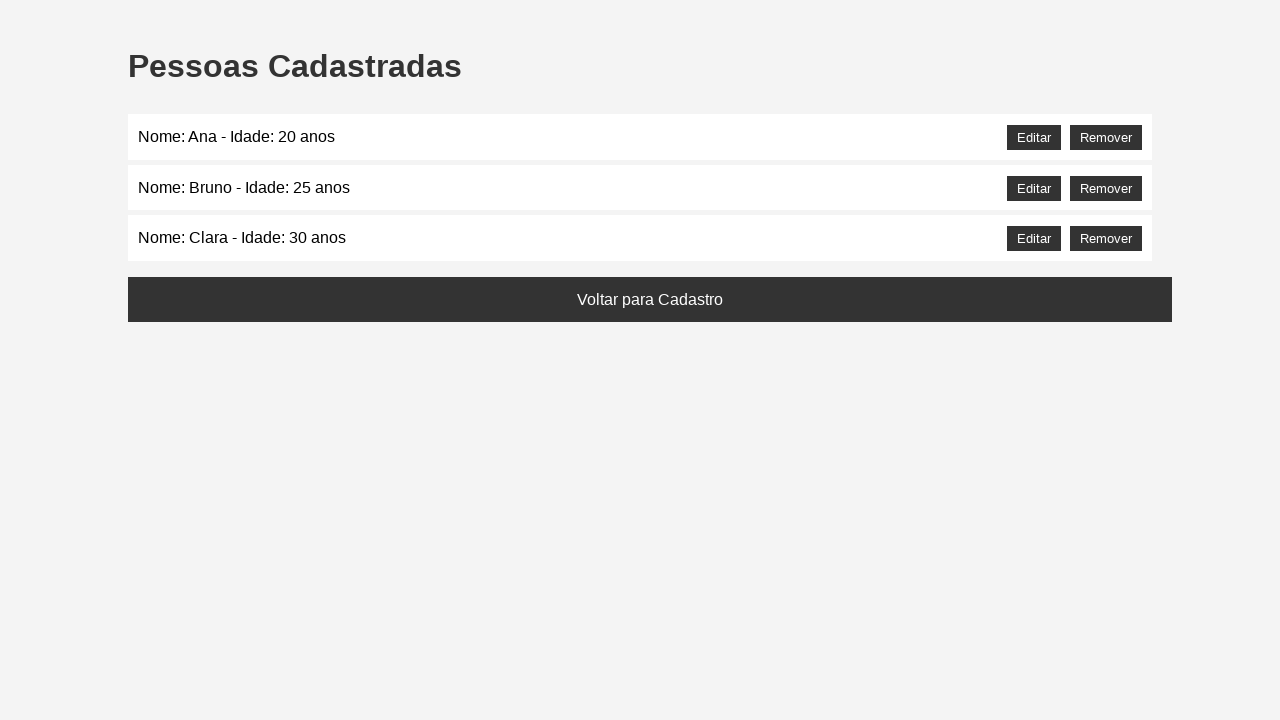

Verified people appear in correct order: Ana, Bruno, Clara
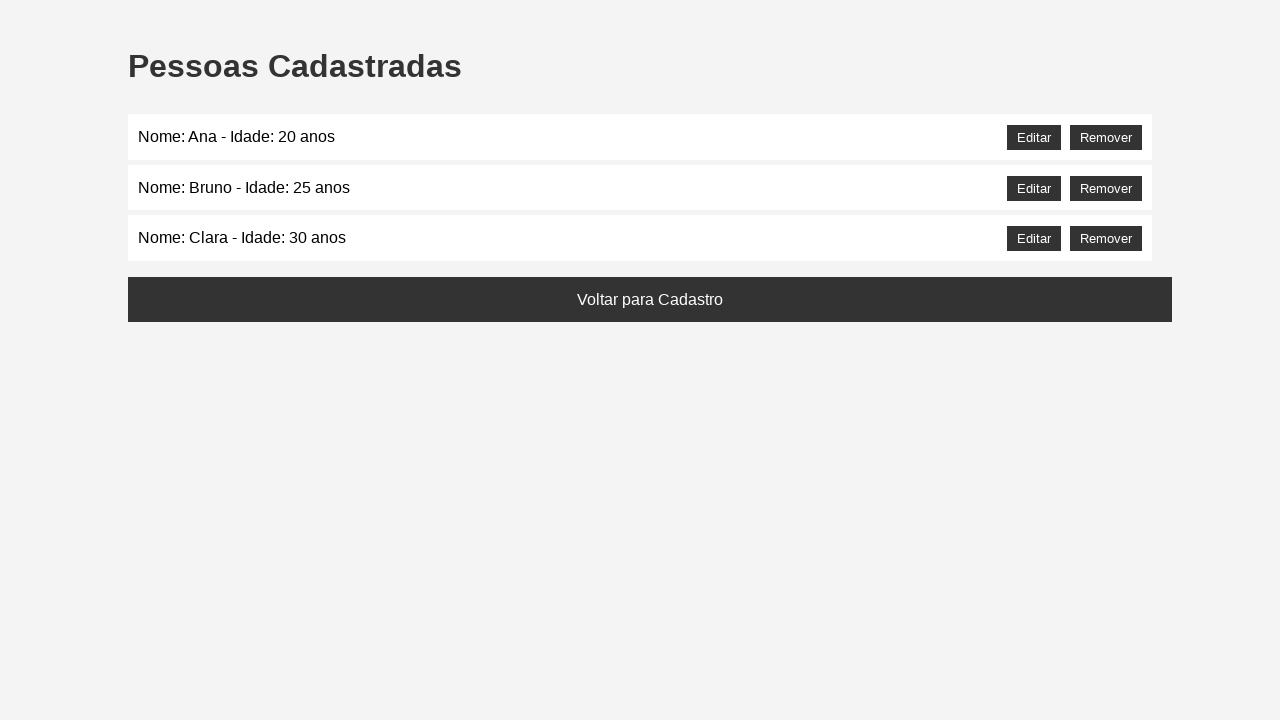

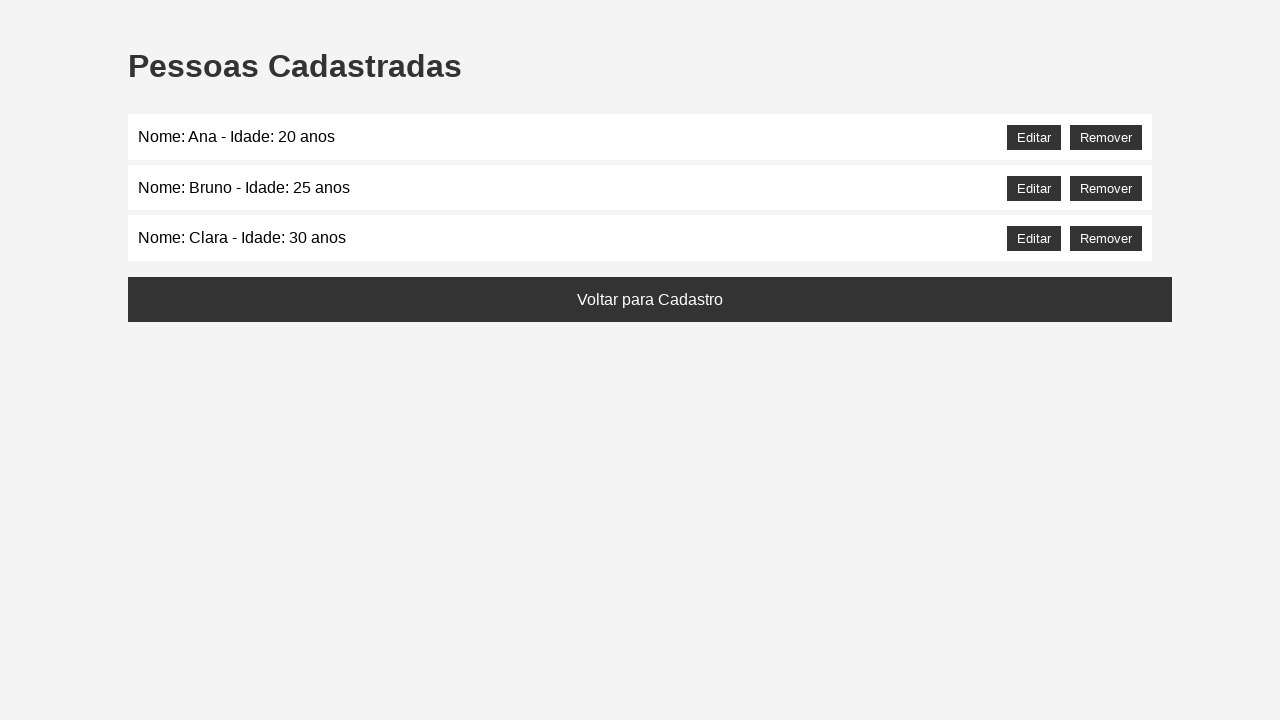